Tests the checkout process by navigating to cart, clicking Place Order, filling in customer and payment details, and completing the purchase.

Starting URL: https://demoblaze.com/index.html#

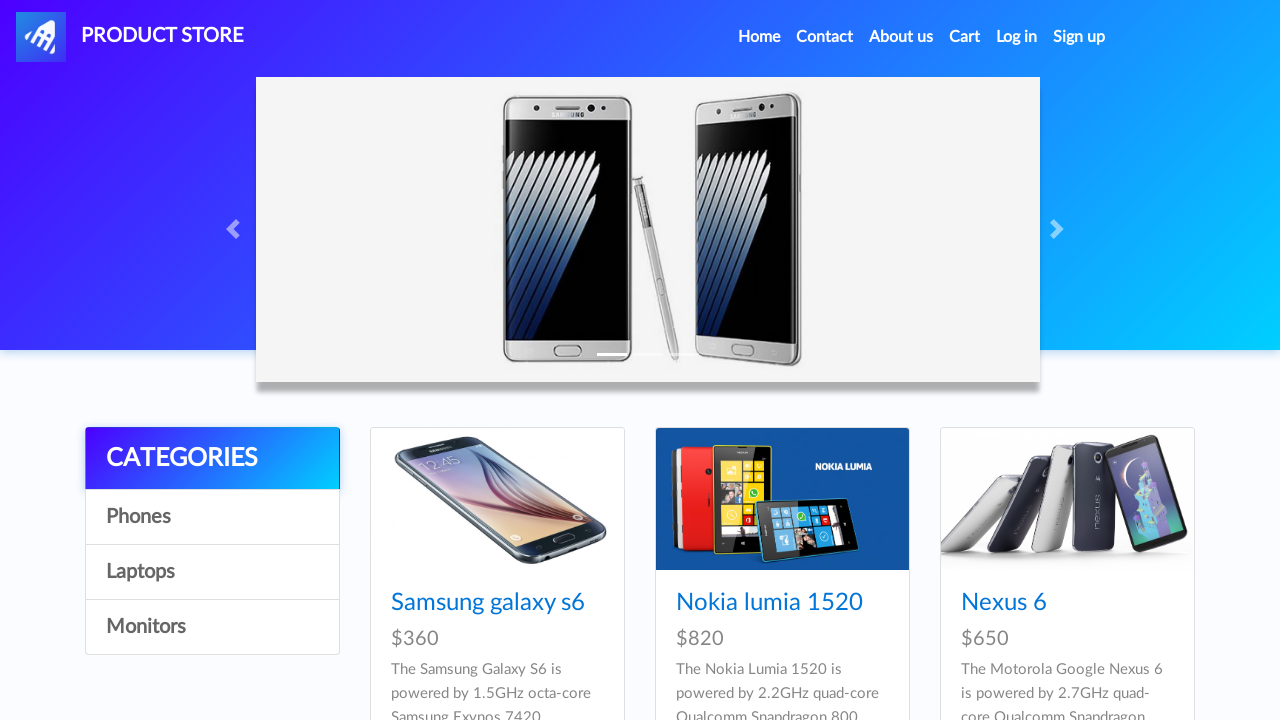

Clicked Cart to navigate to shopping cart at (965, 37) on text=Cart
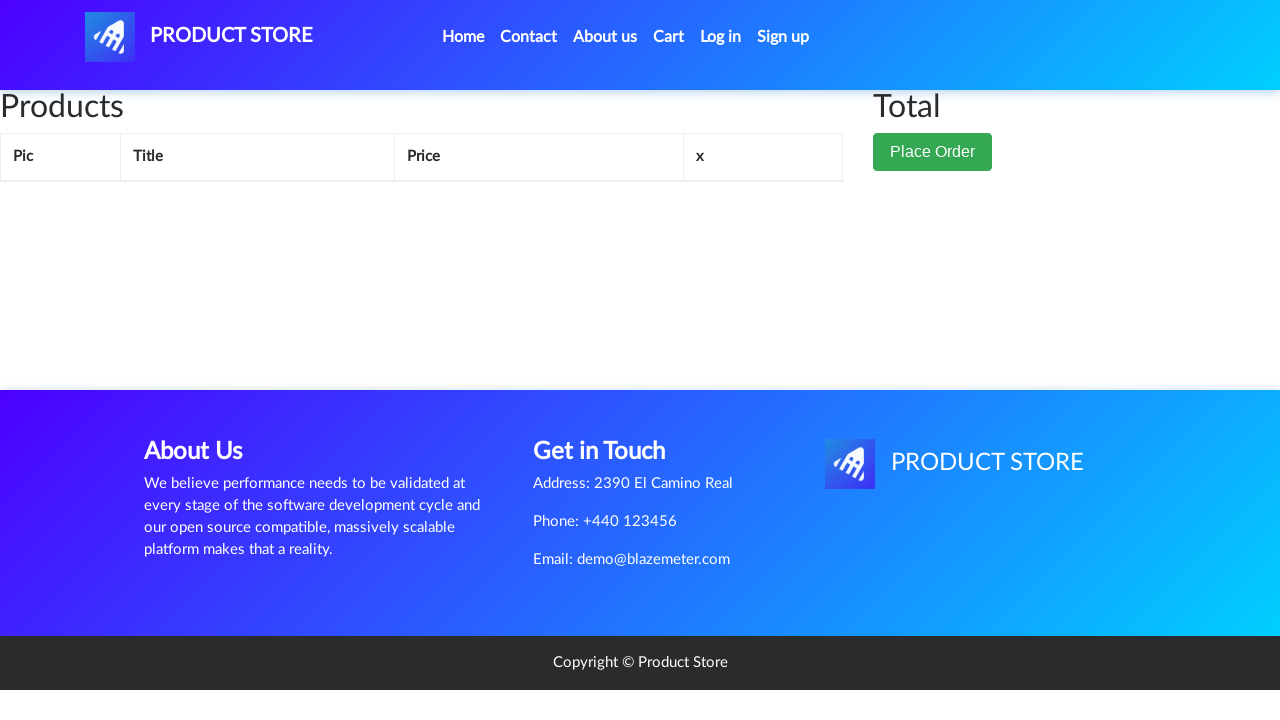

Place Order button loaded
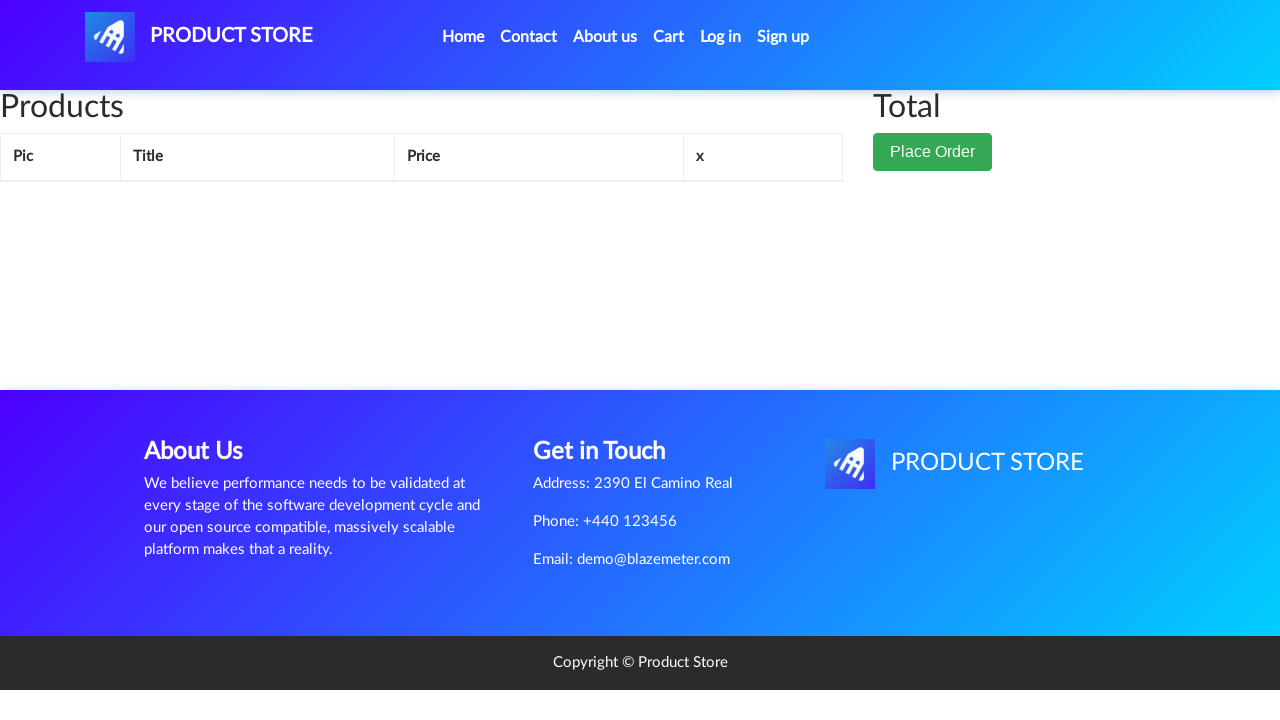

Clicked Place Order button at (933, 152) on button:has-text('Place Order')
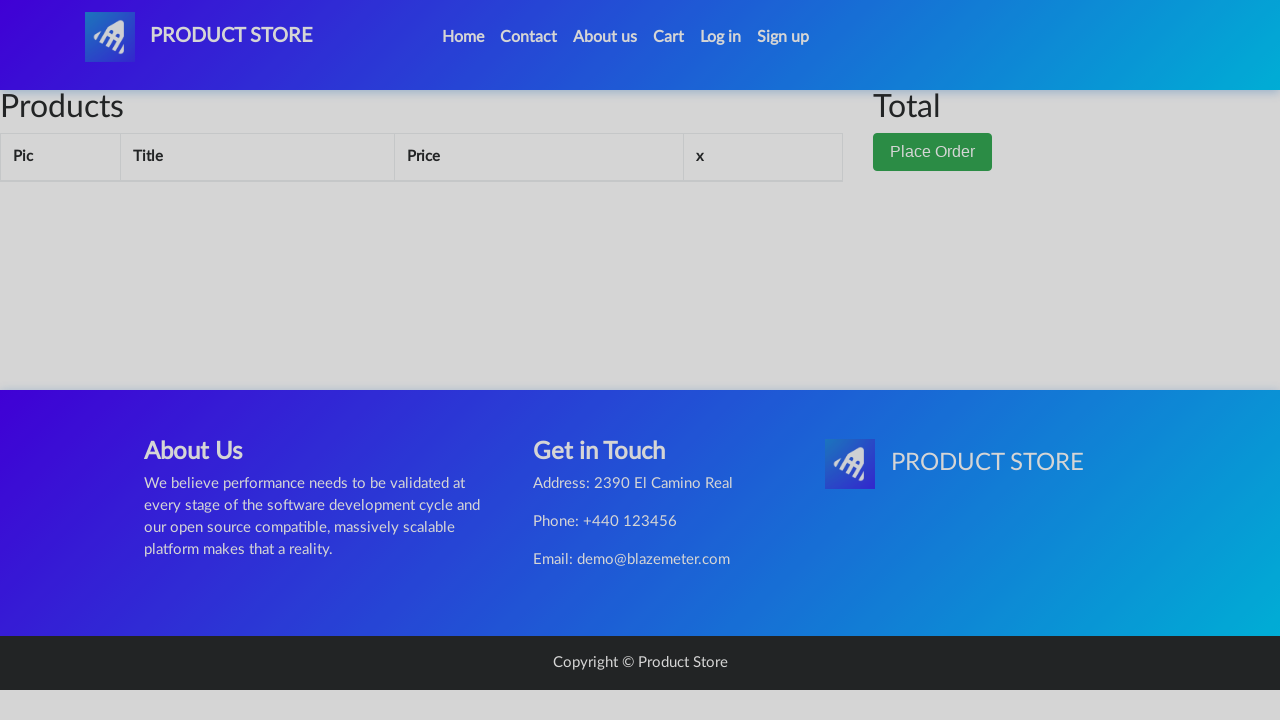

Checkout form loaded
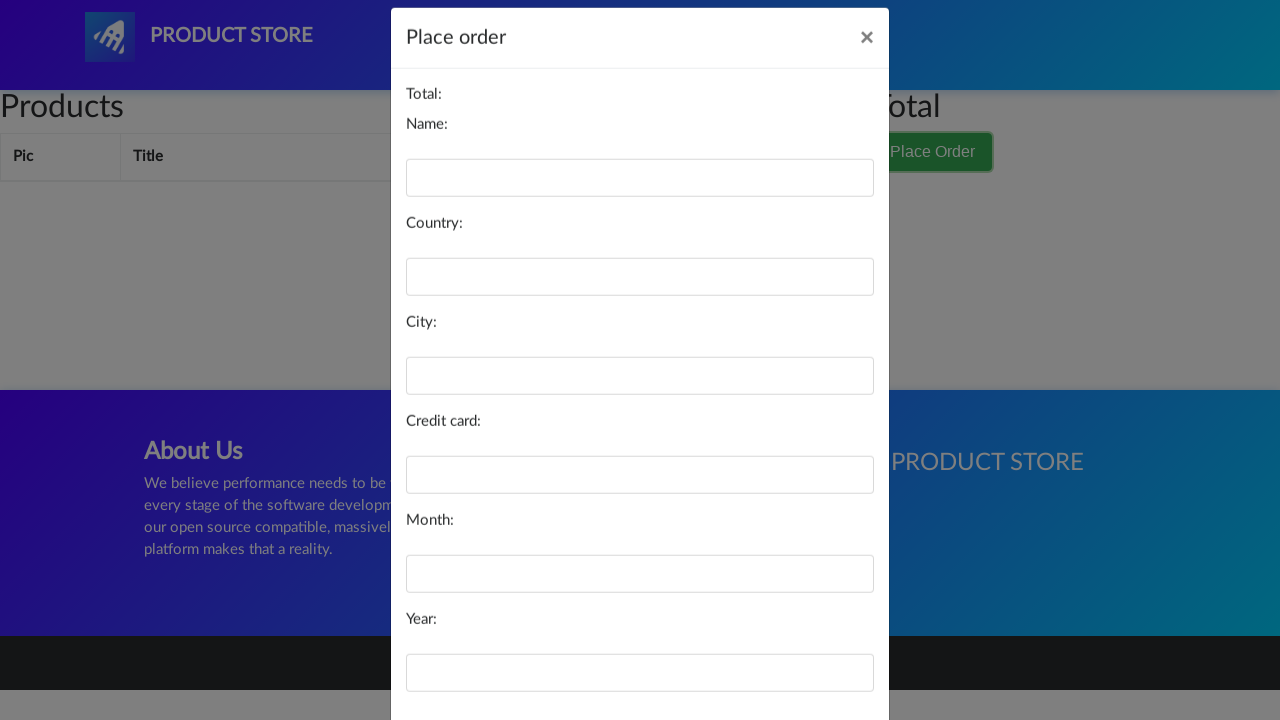

Filled in customer name field with 'Marcus' on #name
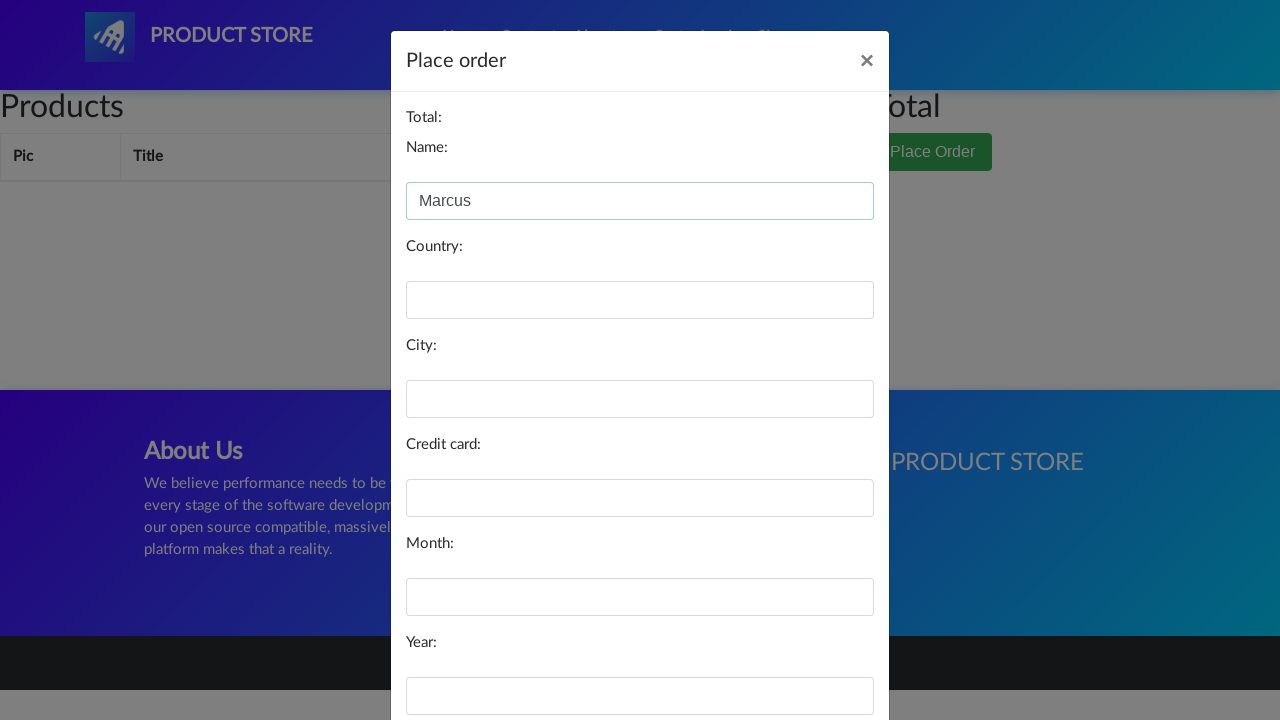

Filled in country field with 'Canada' on #country
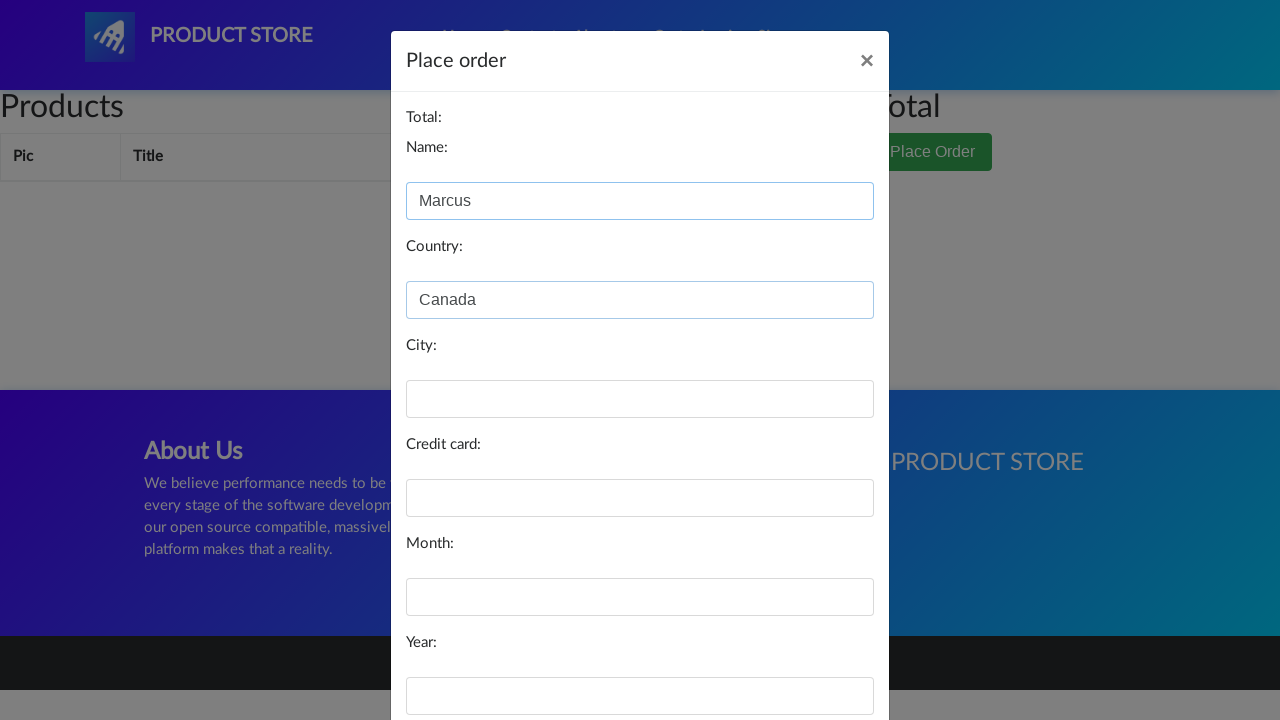

Filled in city field with 'Toronto' on #city
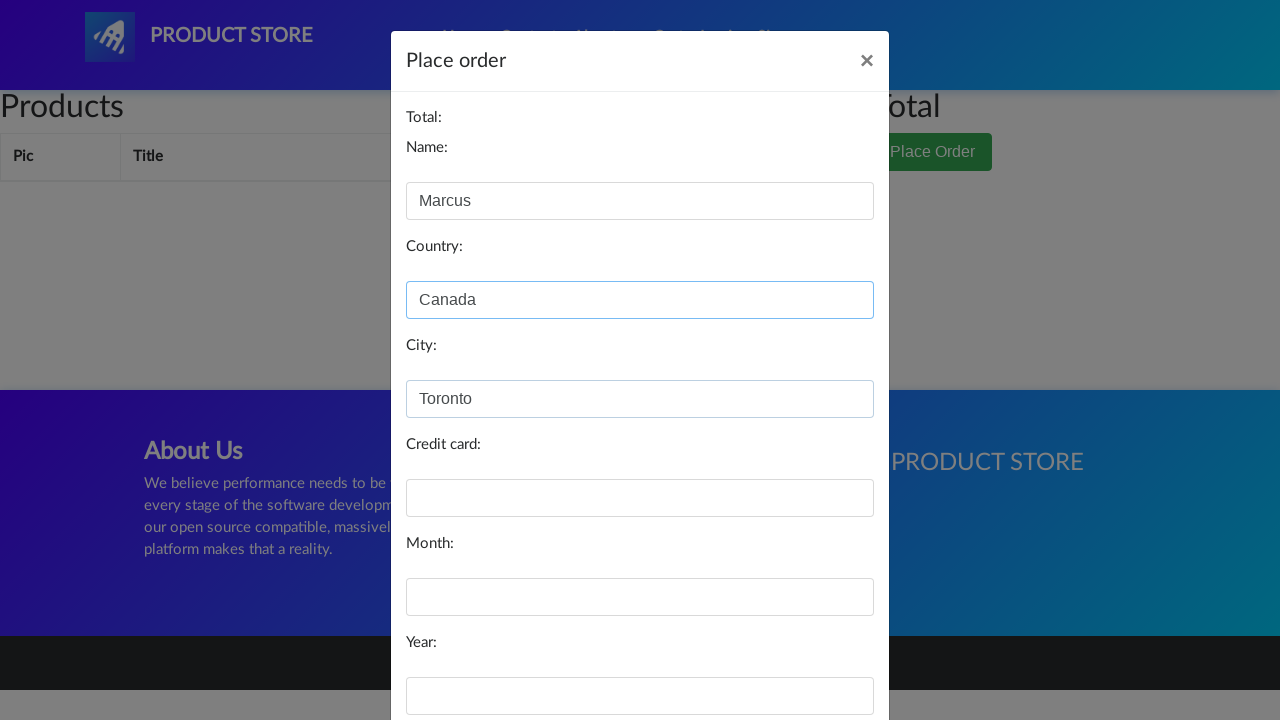

Filled in credit card field with card number on #card
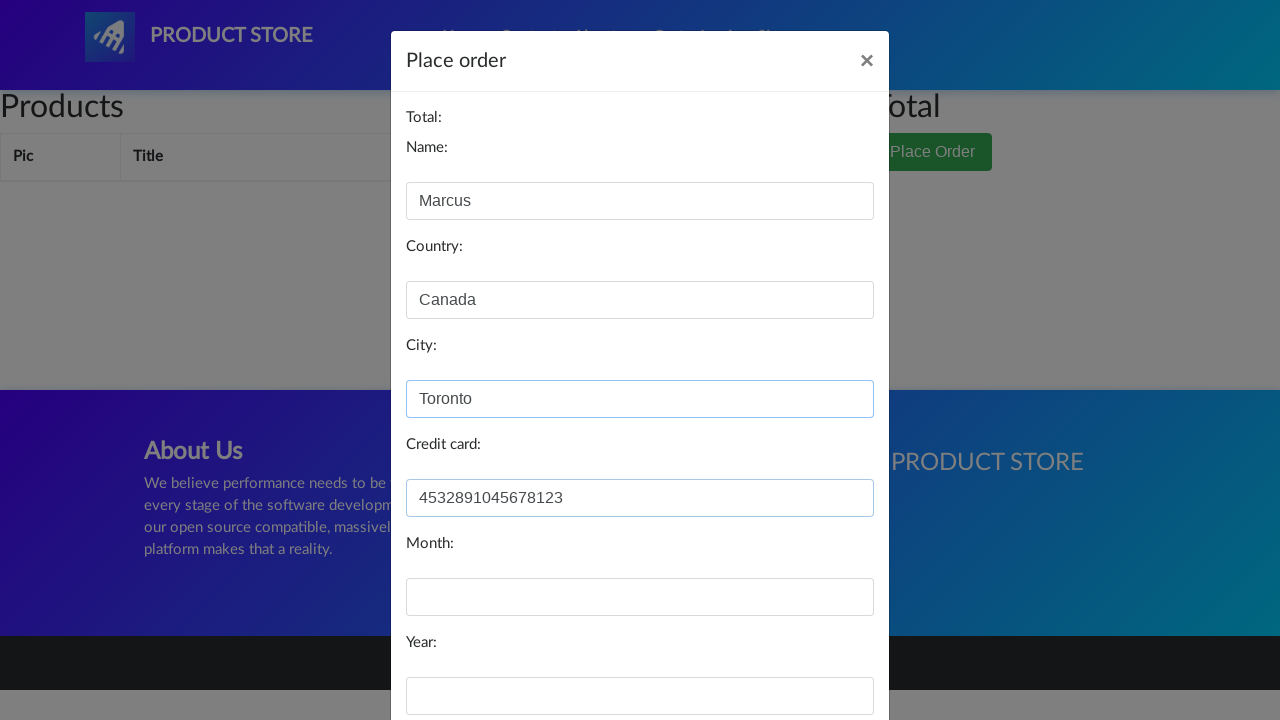

Filled in expiration month field with '07' on #month
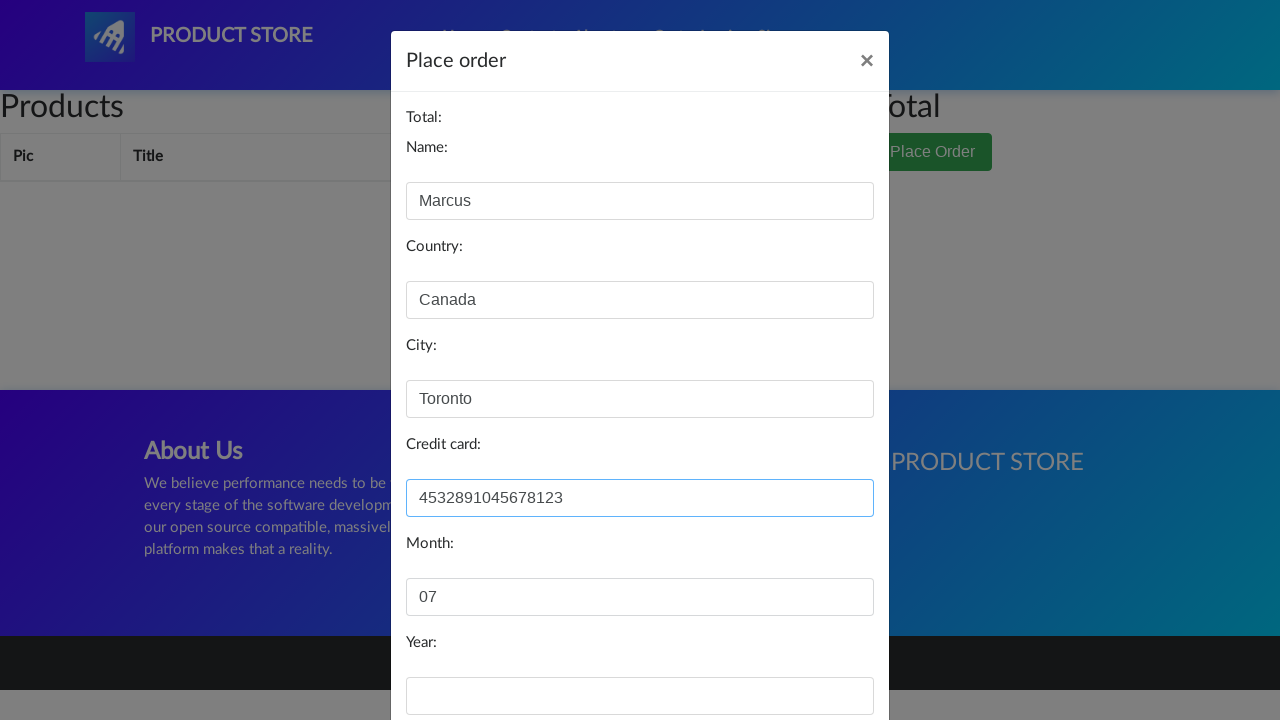

Filled in expiration year field with '2026' on #year
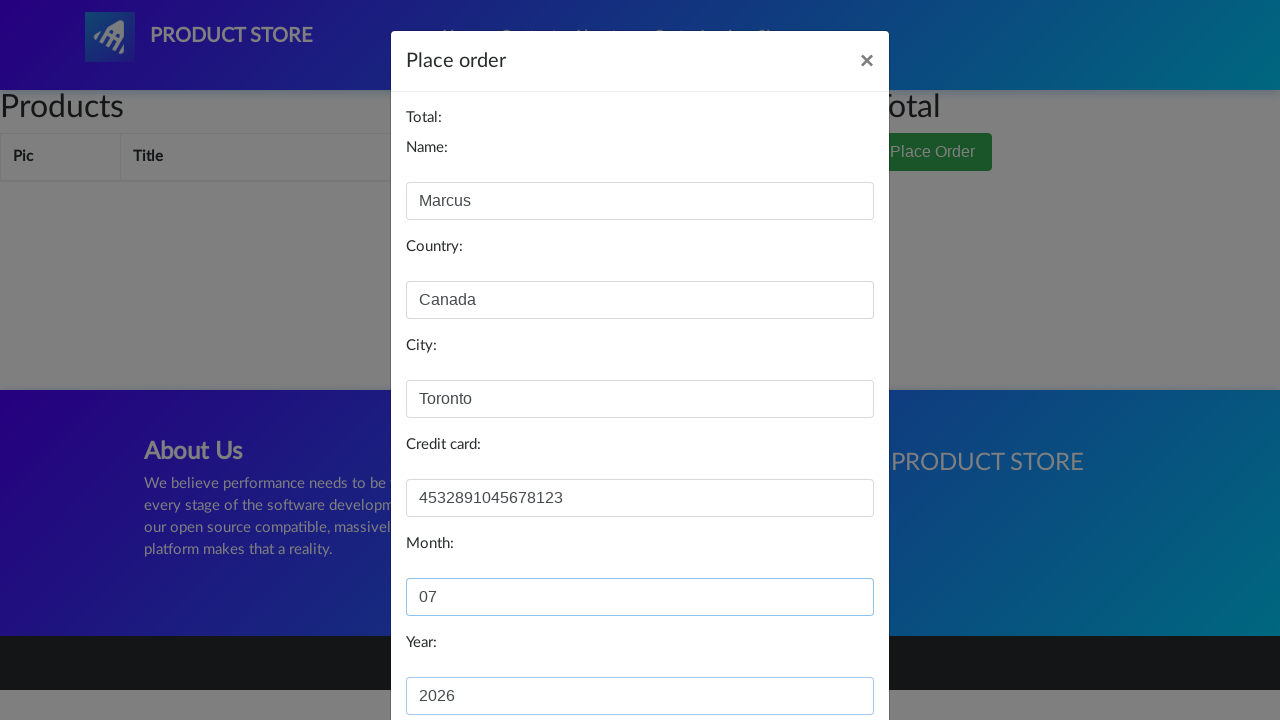

Clicked Purchase button to complete order at (823, 655) on button:has-text('Purchase')
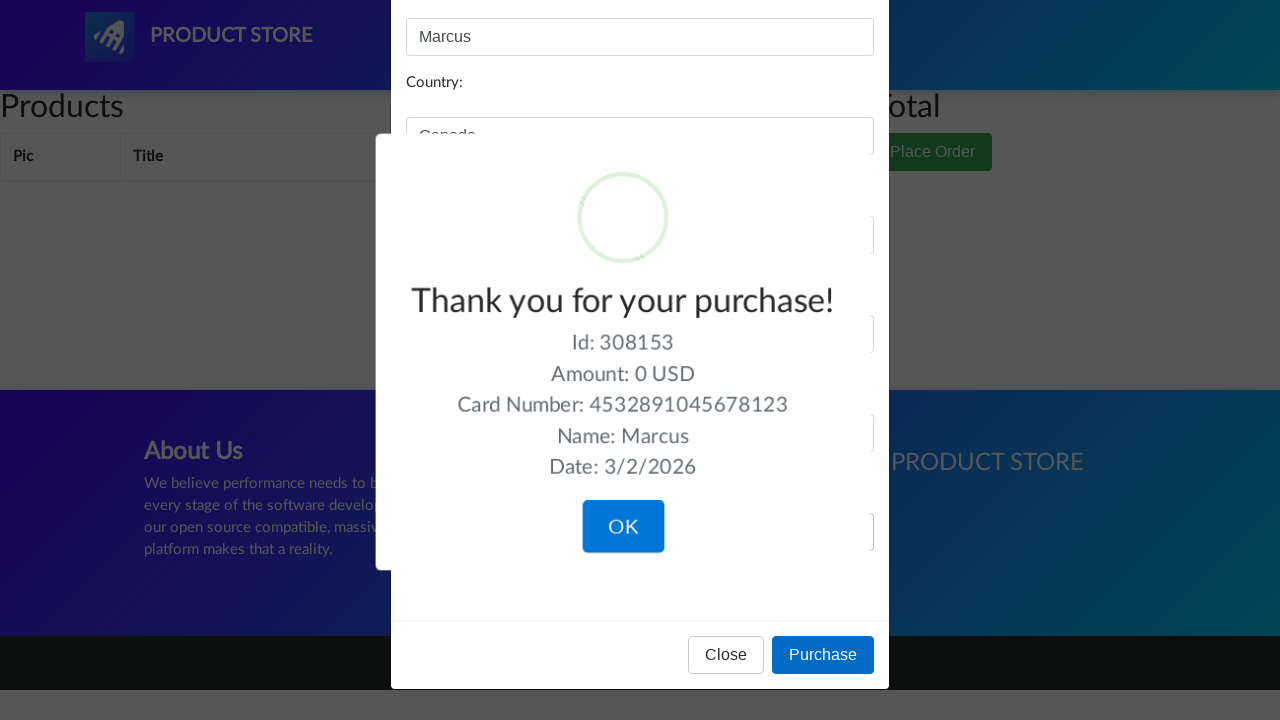

Order success confirmation appeared
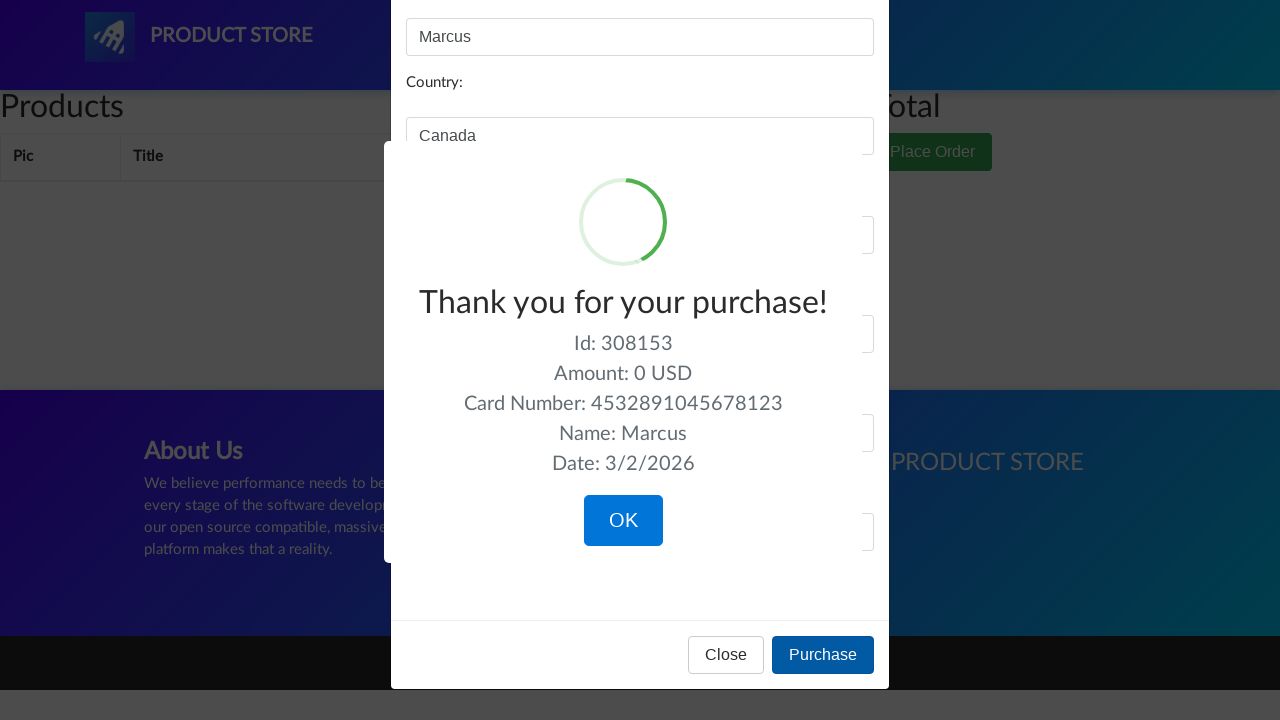

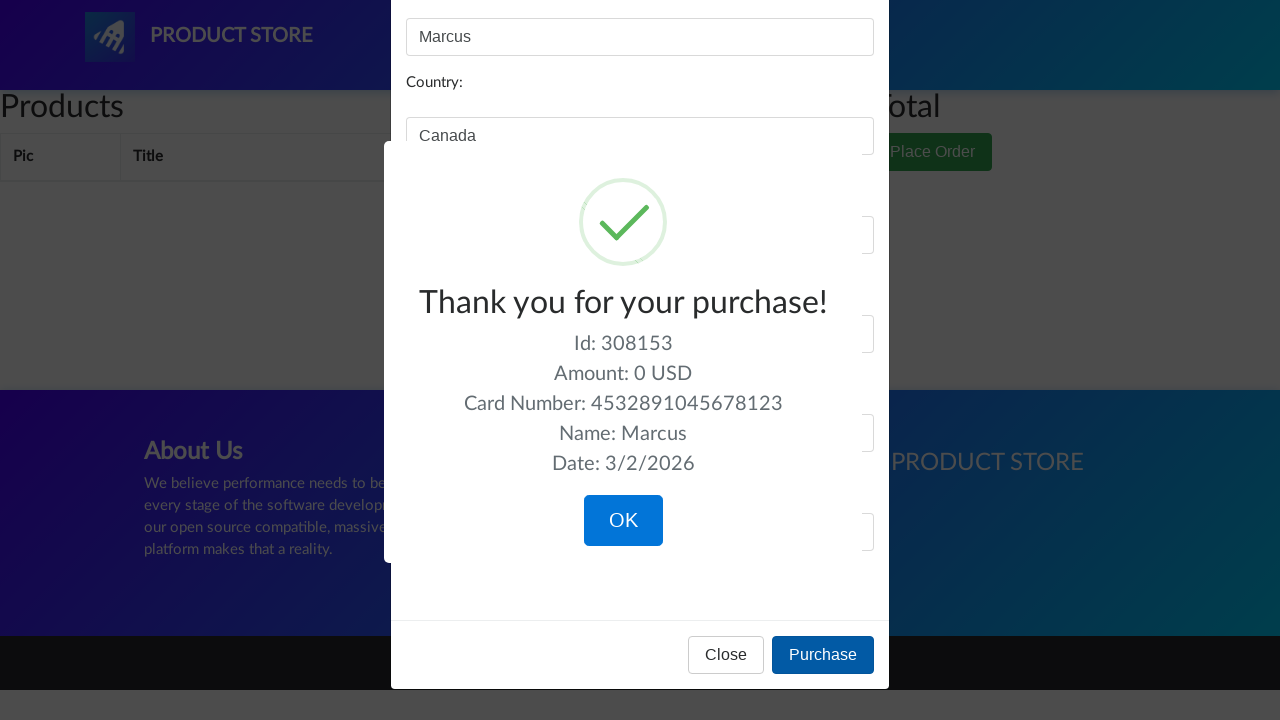